Tests menu navigation and drag-and-drop functionality by hovering over nested menu items to access the drag-and-drop page, then dragging an element from source to destination

Starting URL: https://demo.automationtesting.in/Register.html

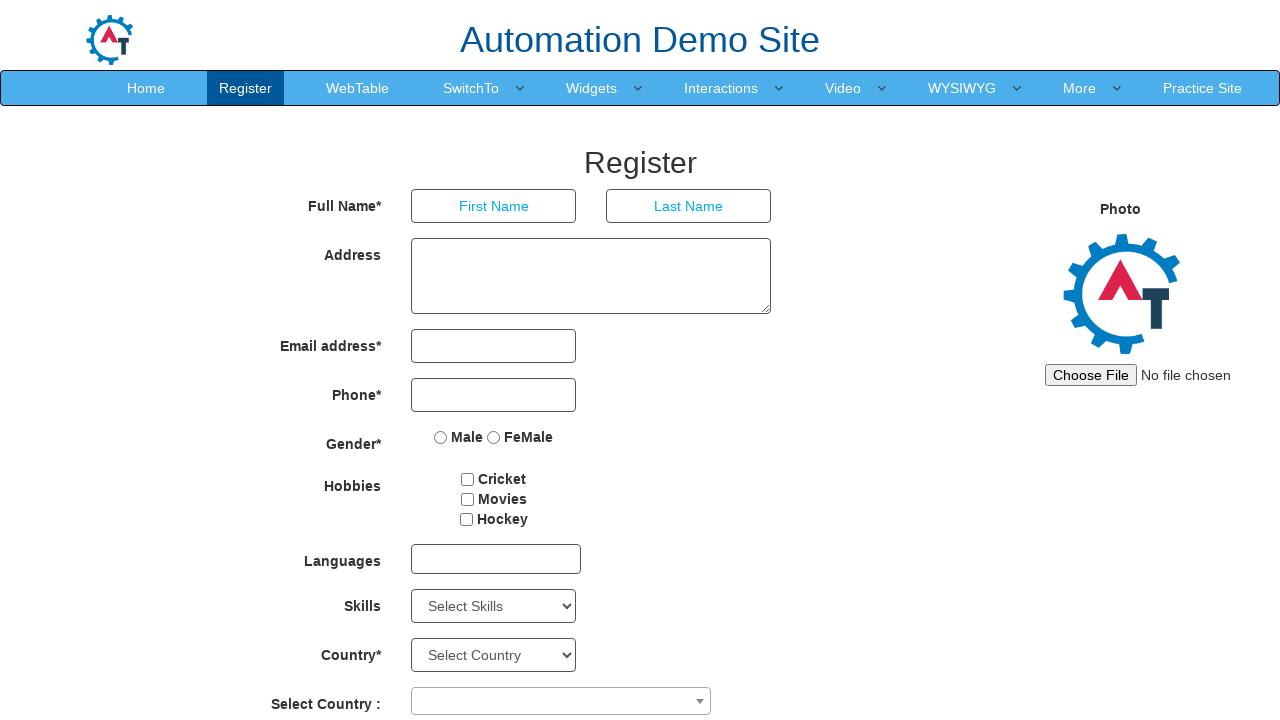

Hovered over main menu item to reveal submenu at (721, 88) on xpath=//*[@id="header"]/nav/div/div[2]/ul/li[6]/a
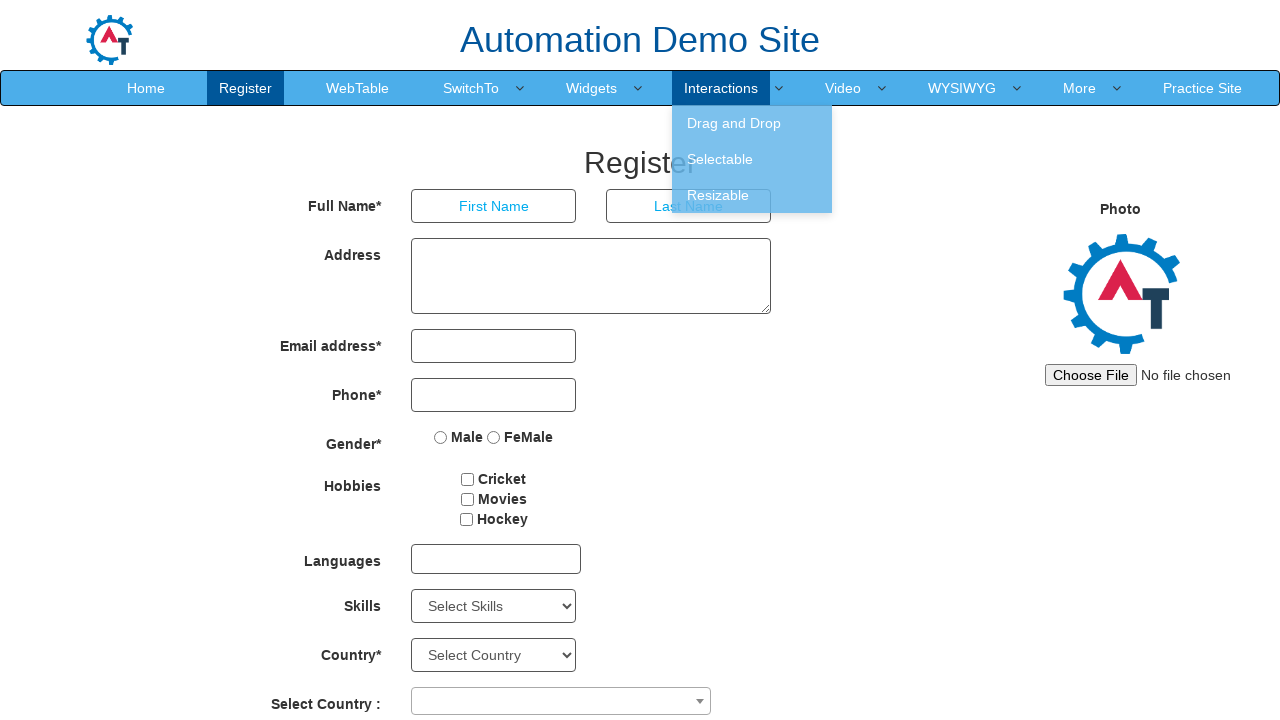

Hovered over 'Drag and Drop' submenu item to reveal nested menu at (752, 123) on xpath=//*[@id="header"]/nav/div/div[2]/ul/li[6]/ul/li[1]/a
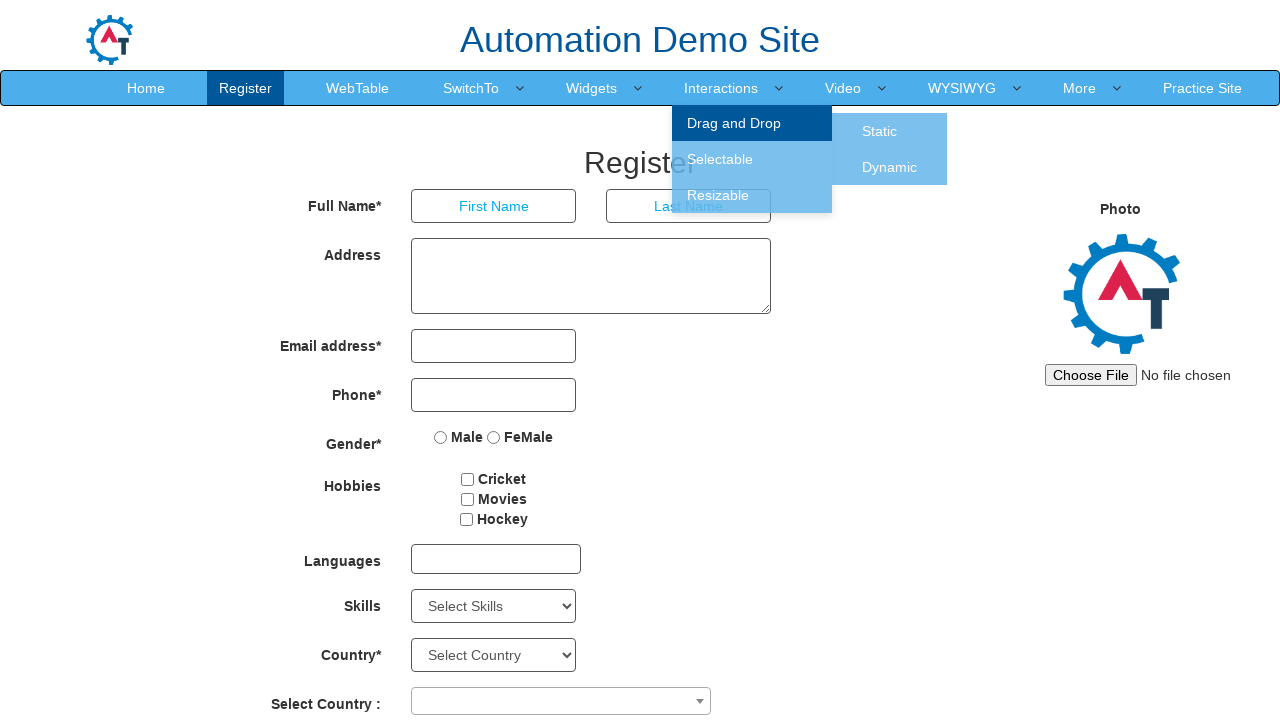

Hovered over 'Static' option in nested menu at (880, 131) on xpath=//*[@id="header"]/nav/div/div[2]/ul/li[6]/ul/li[1]/ul/li[1]/a
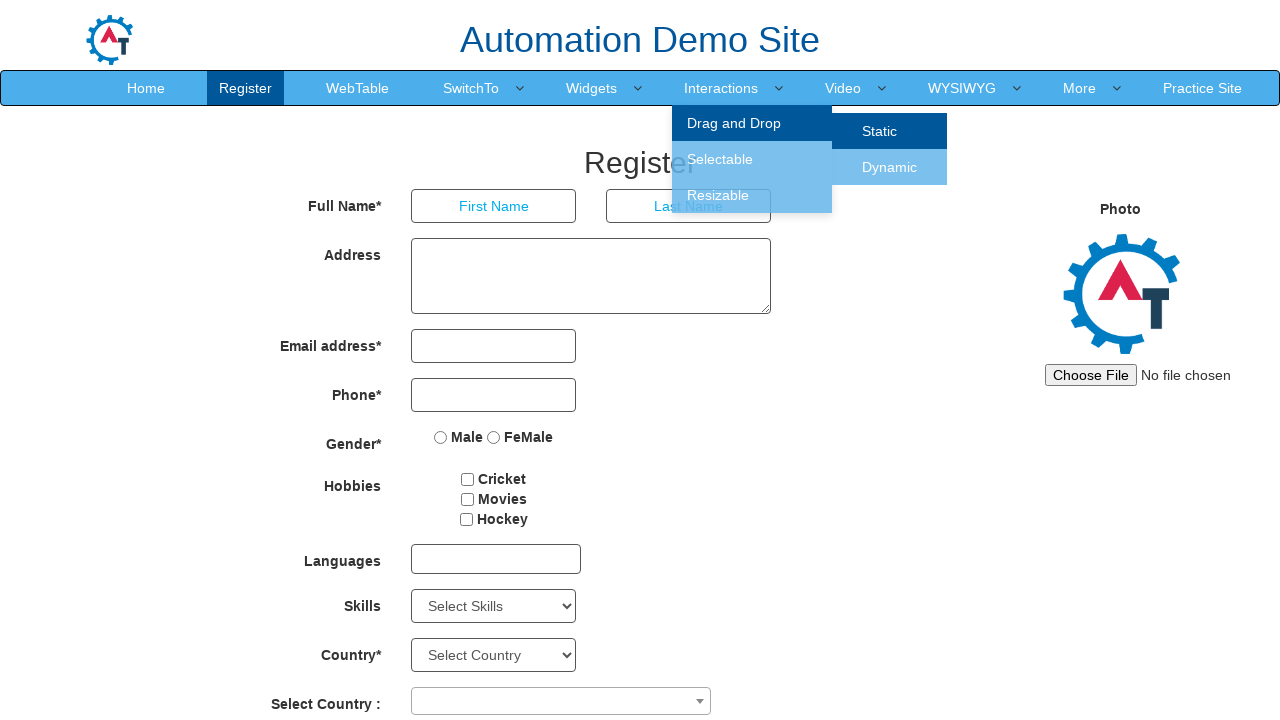

Clicked on 'Static' option to navigate to drag and drop page at (880, 131) on xpath=//*[@id="header"]/nav/div/div[2]/ul/li[6]/ul/li[1]/ul/li[1]/a
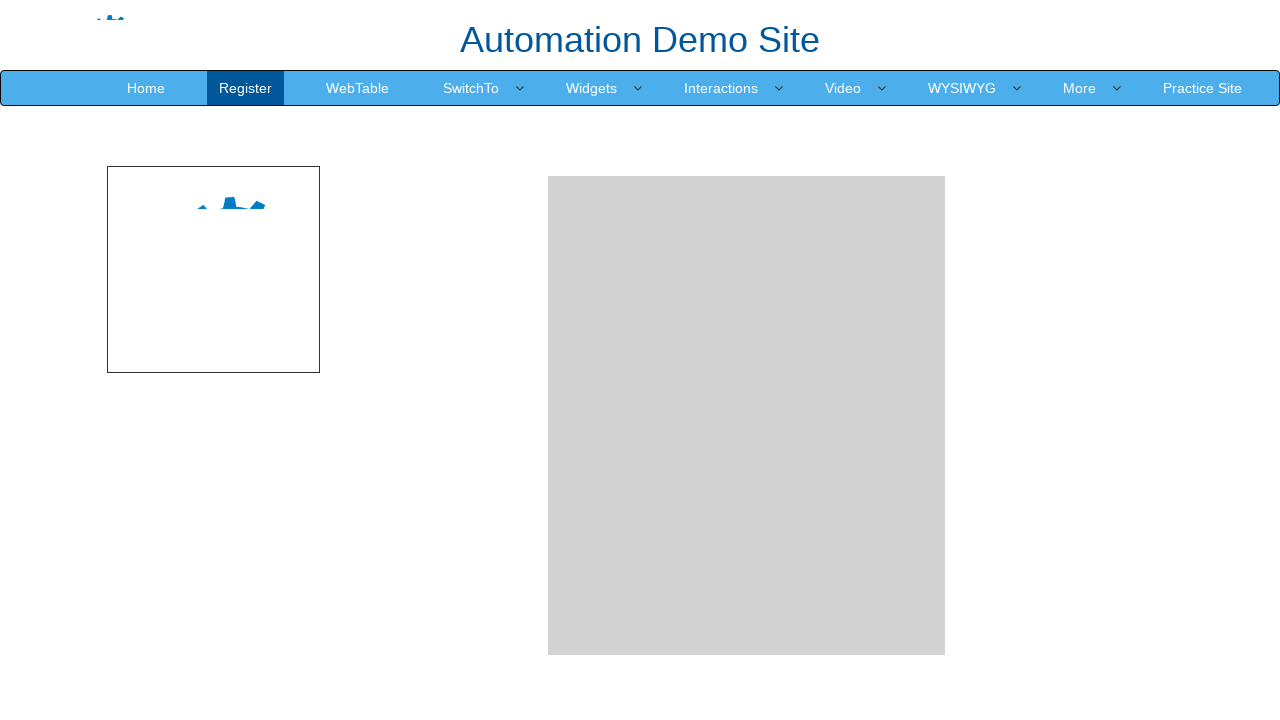

Waited for angular drag element to load
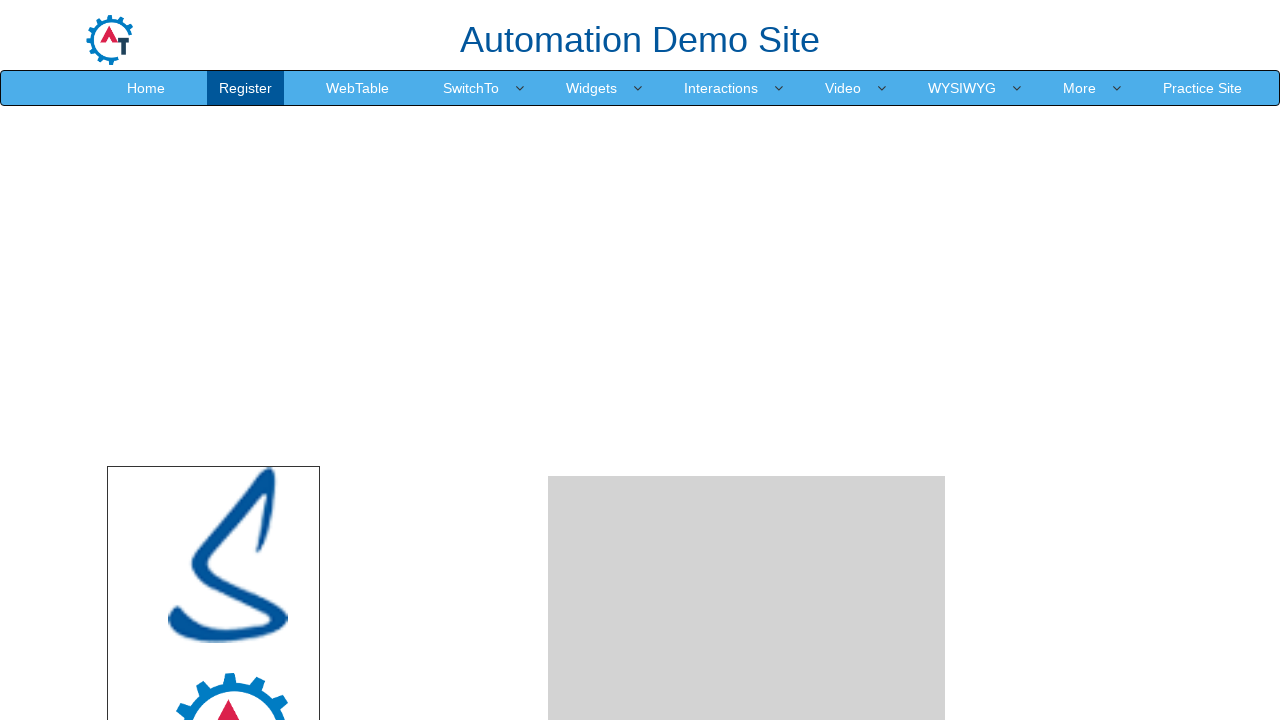

Waited for droparea destination element to load
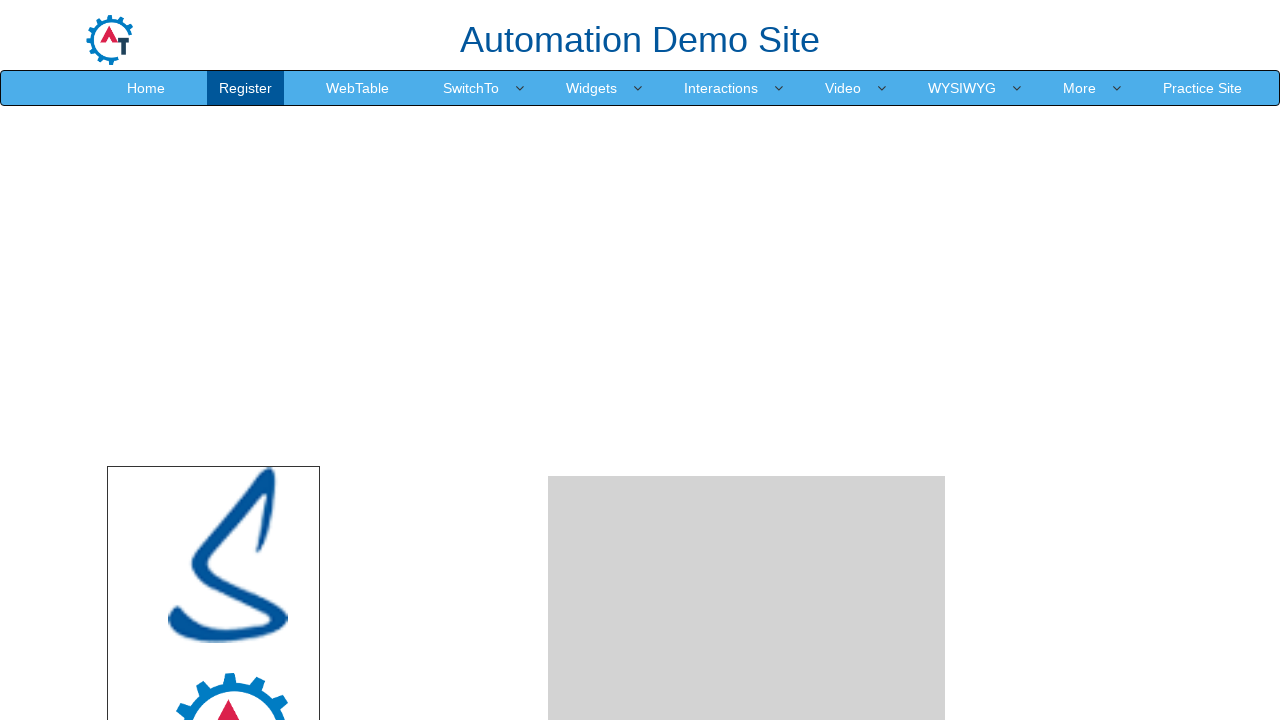

Performed drag and drop operation from angular element to droparea at (747, 481)
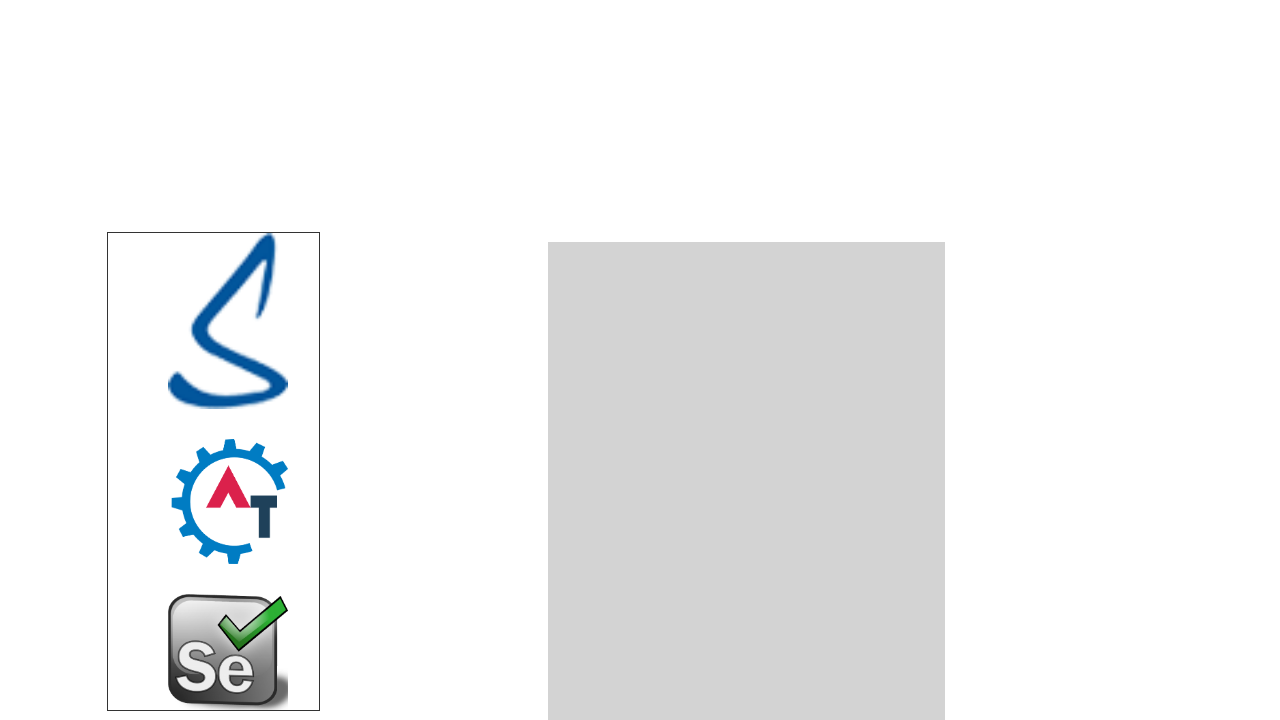

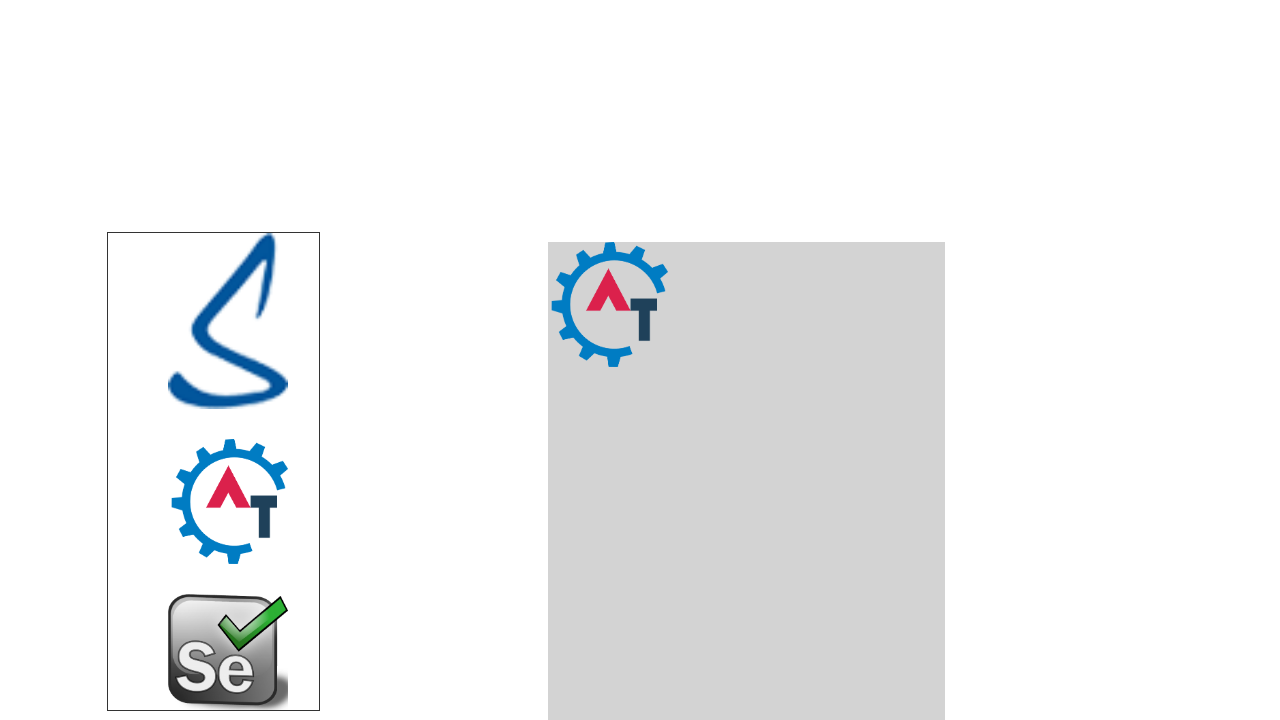